Simple navigation test that opens a webpage and maximizes the browser window to verify the page loads successfully.

Starting URL: https://babayigit.net/test

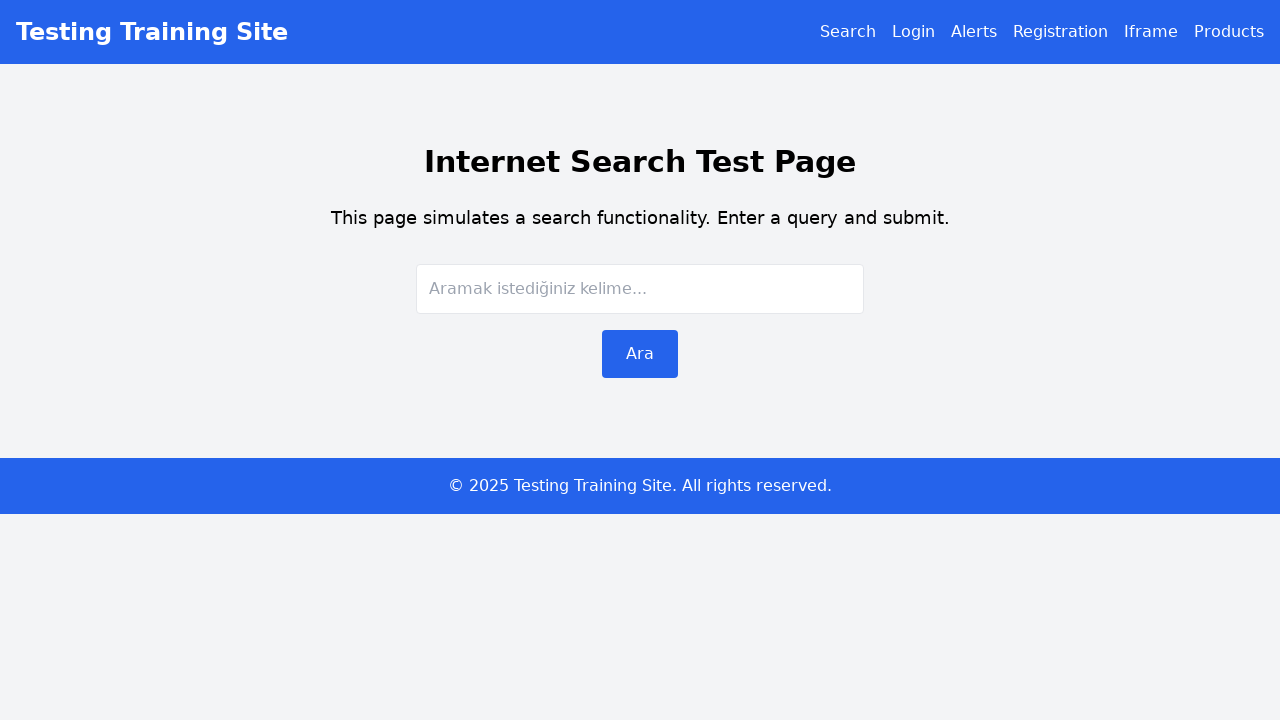

Navigated to https://babayigit.net/test
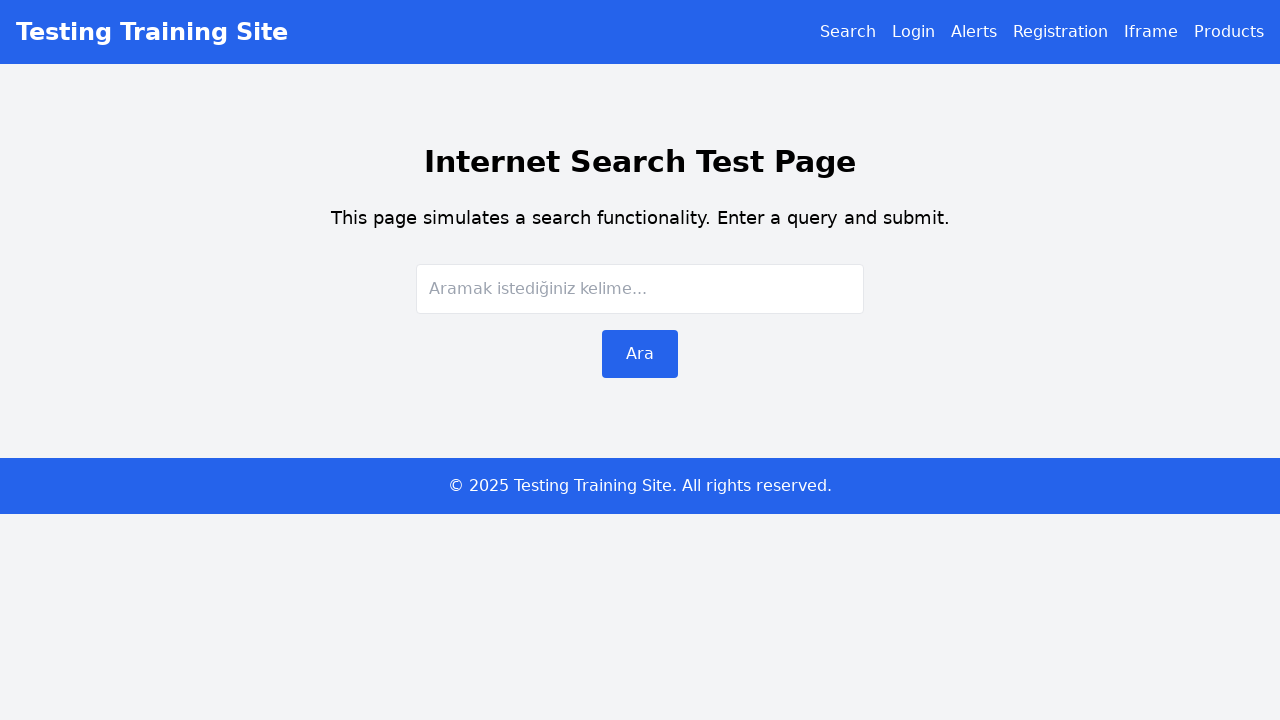

Set viewport size to 1920x1080 to maximize browser window
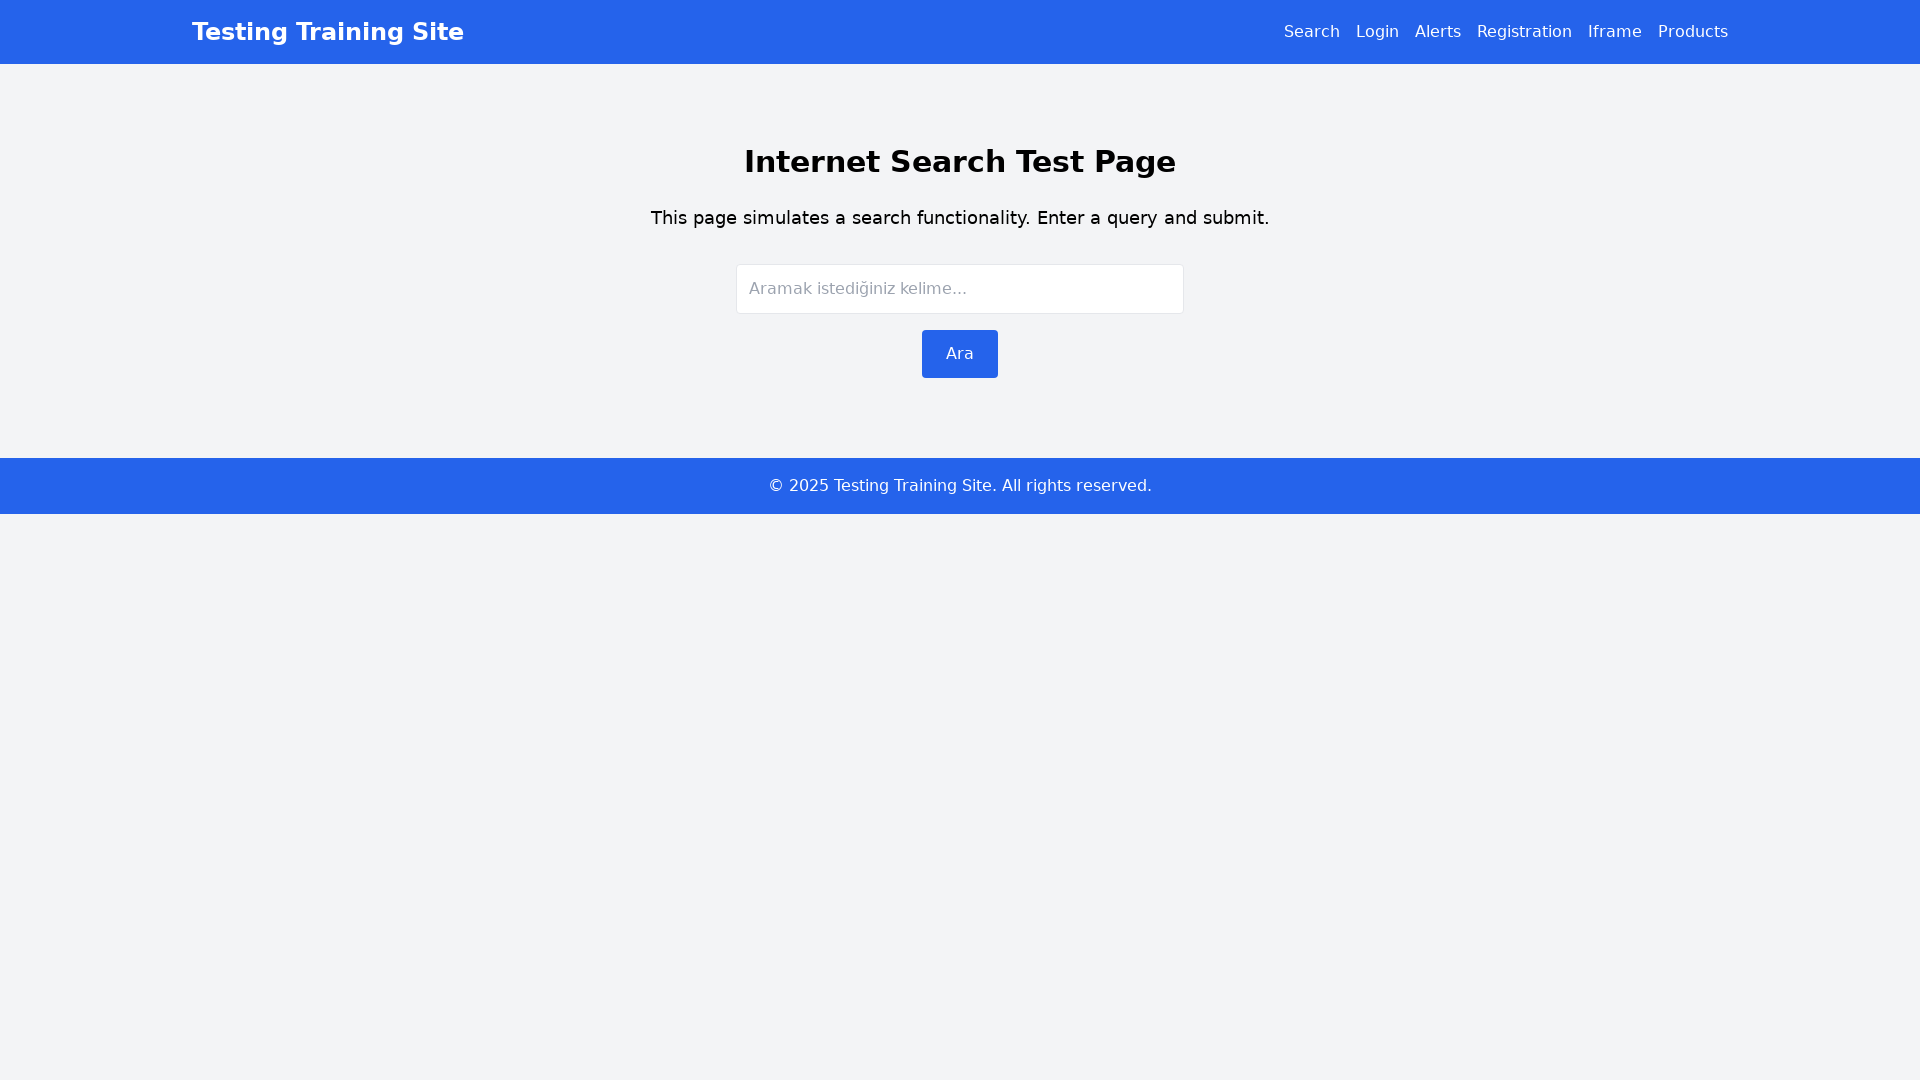

Page fully loaded and ready
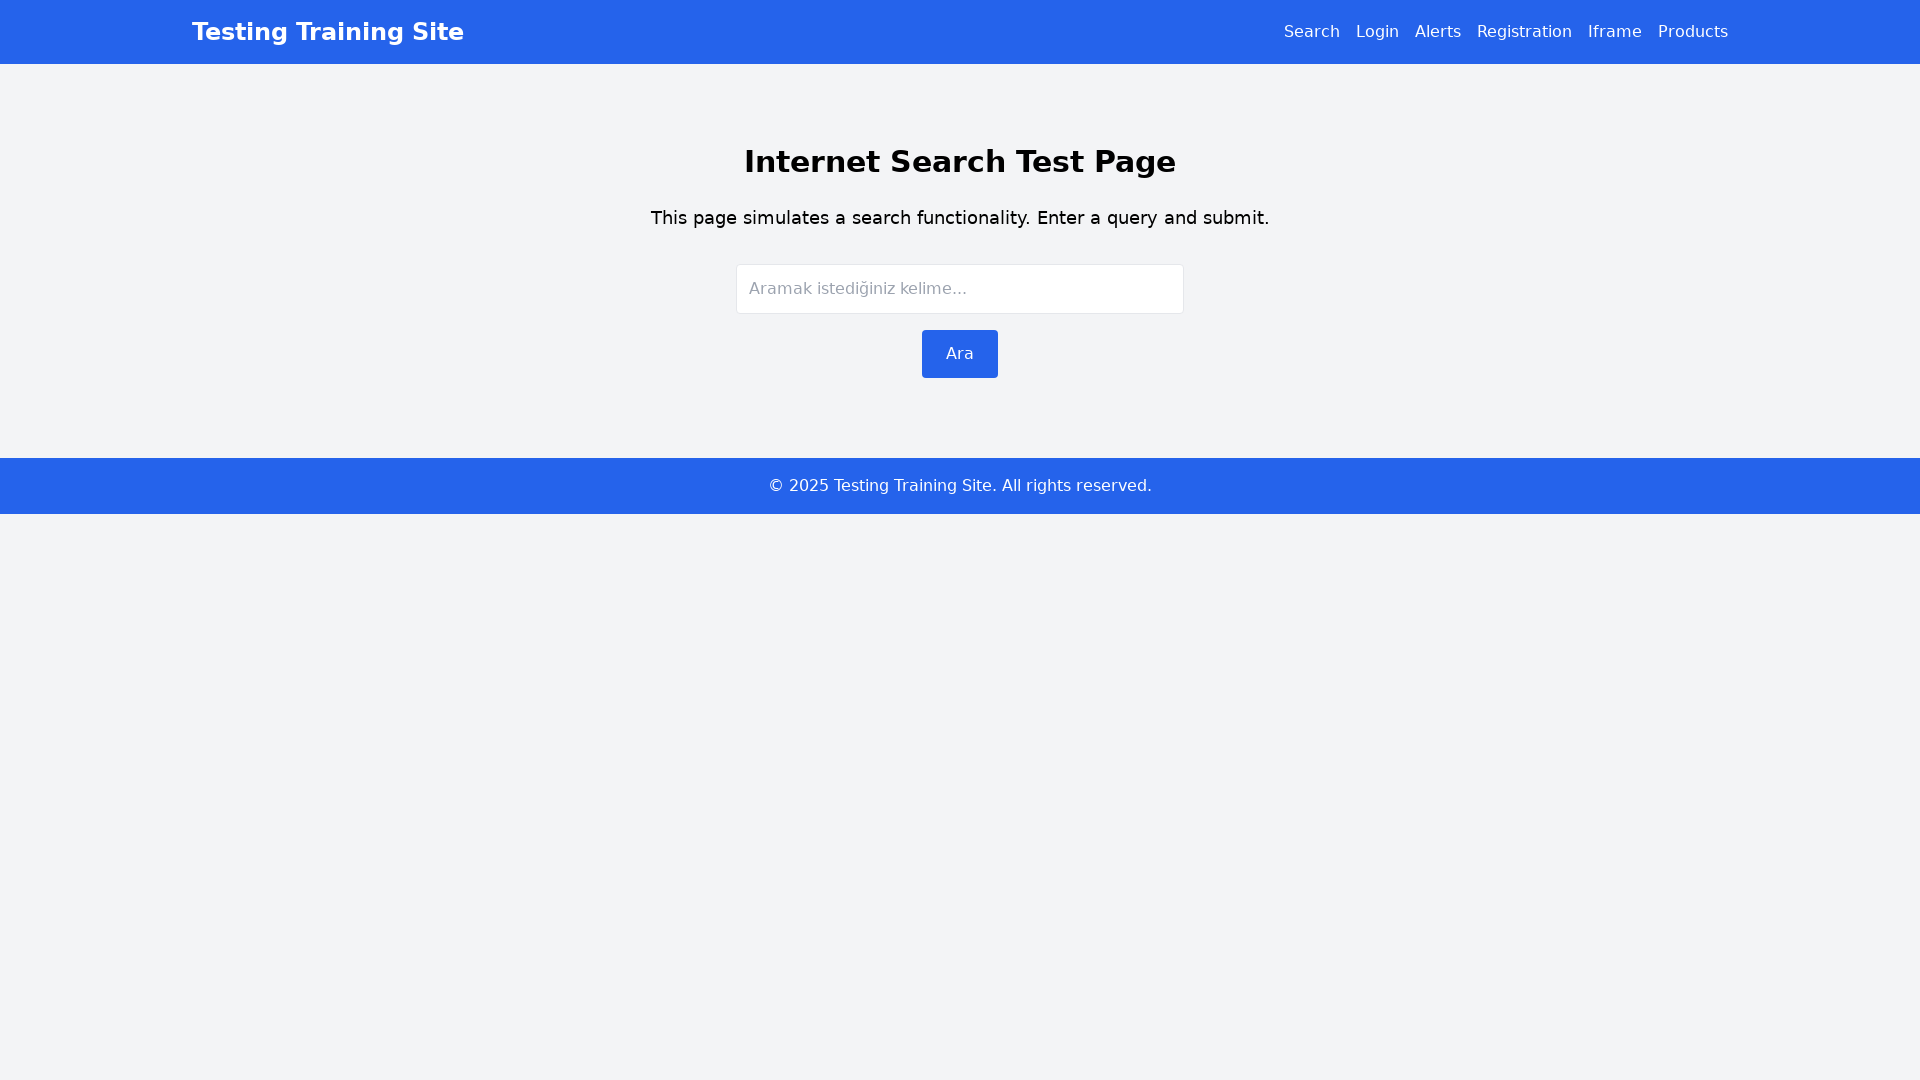

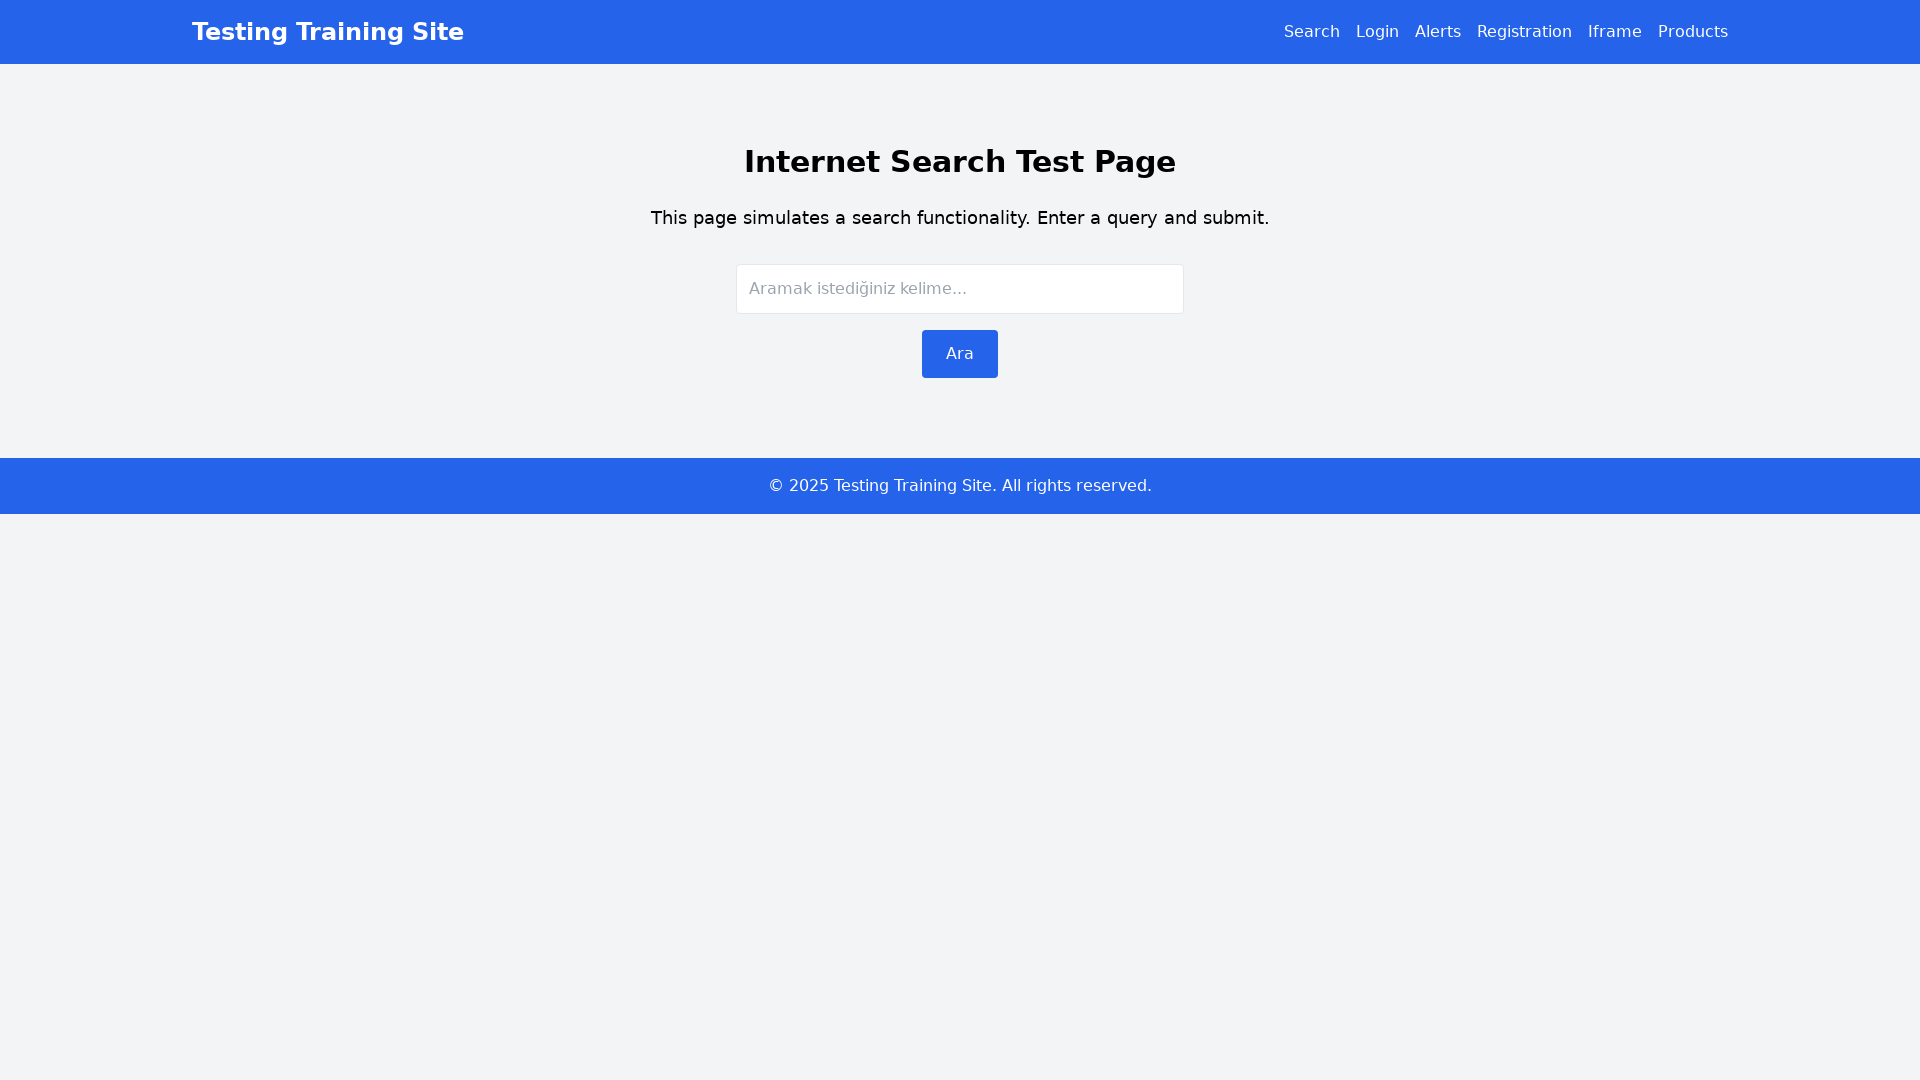